Navigates to an IP checking website and retrieves the displayed IP address information

Starting URL: http://ip.decodo.com/

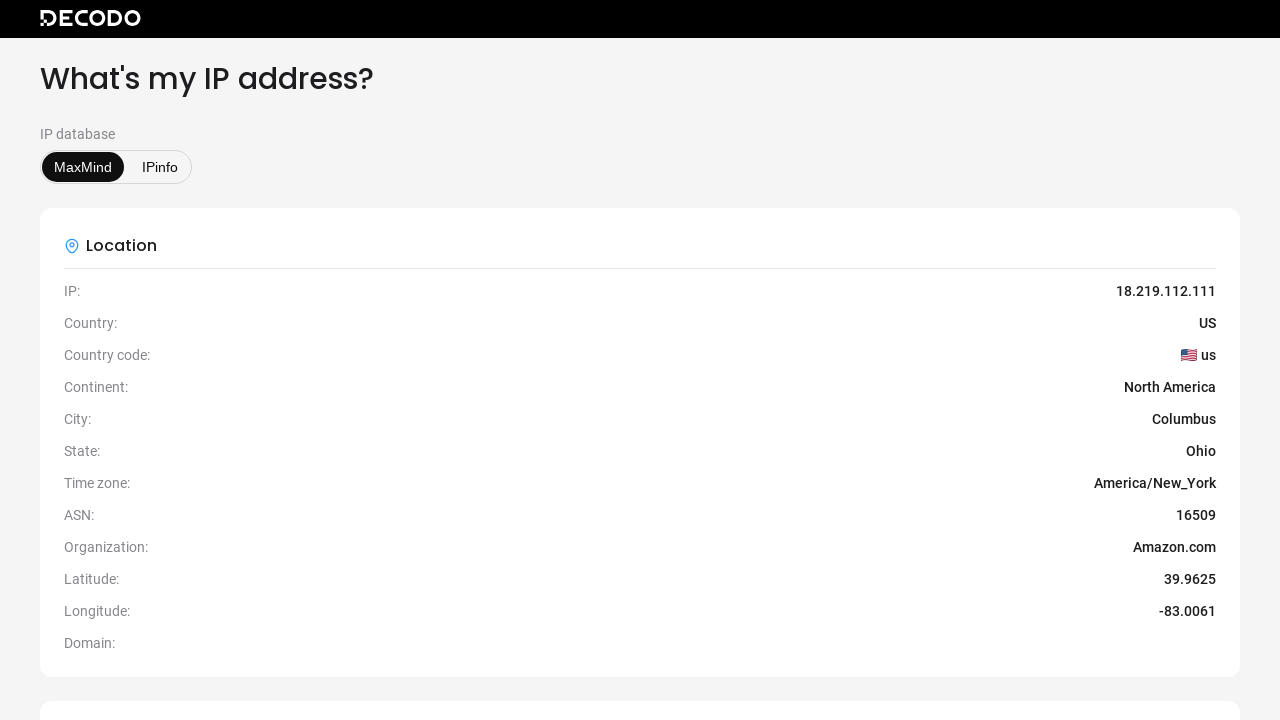

Navigated to IP checking website at http://ip.decodo.com/
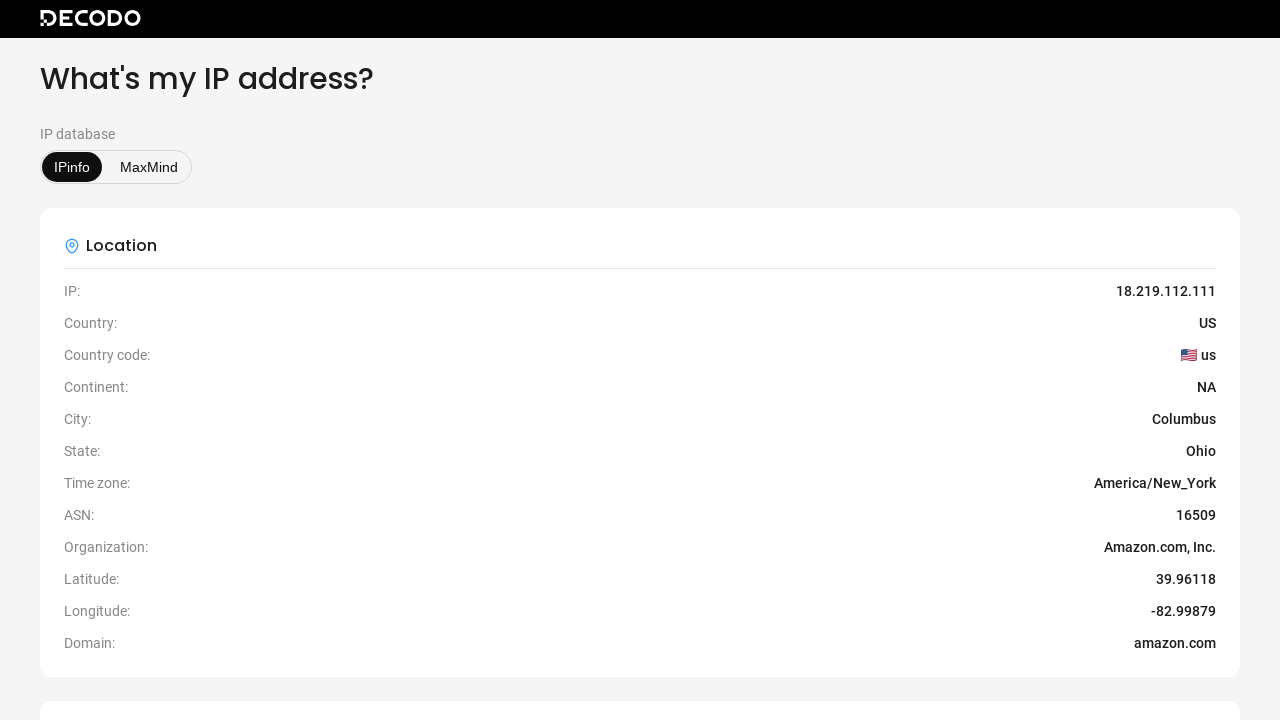

Page body loaded successfully
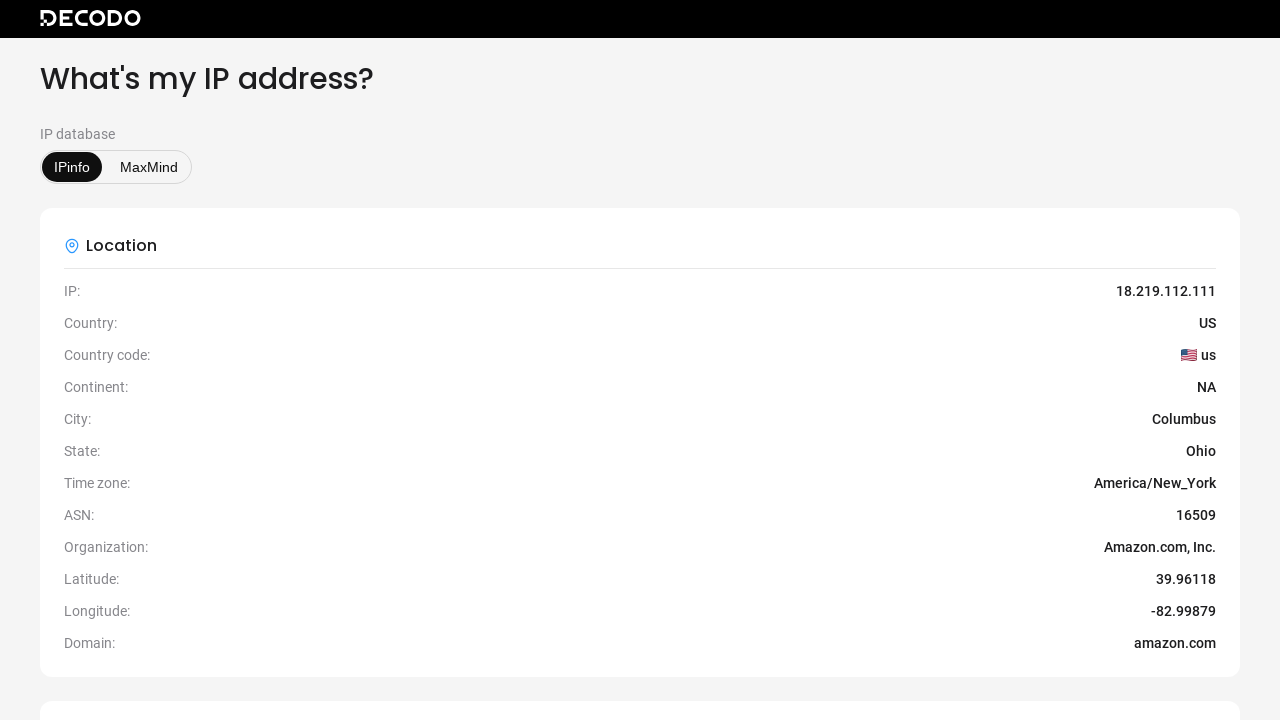

Retrieved IP address information from page body
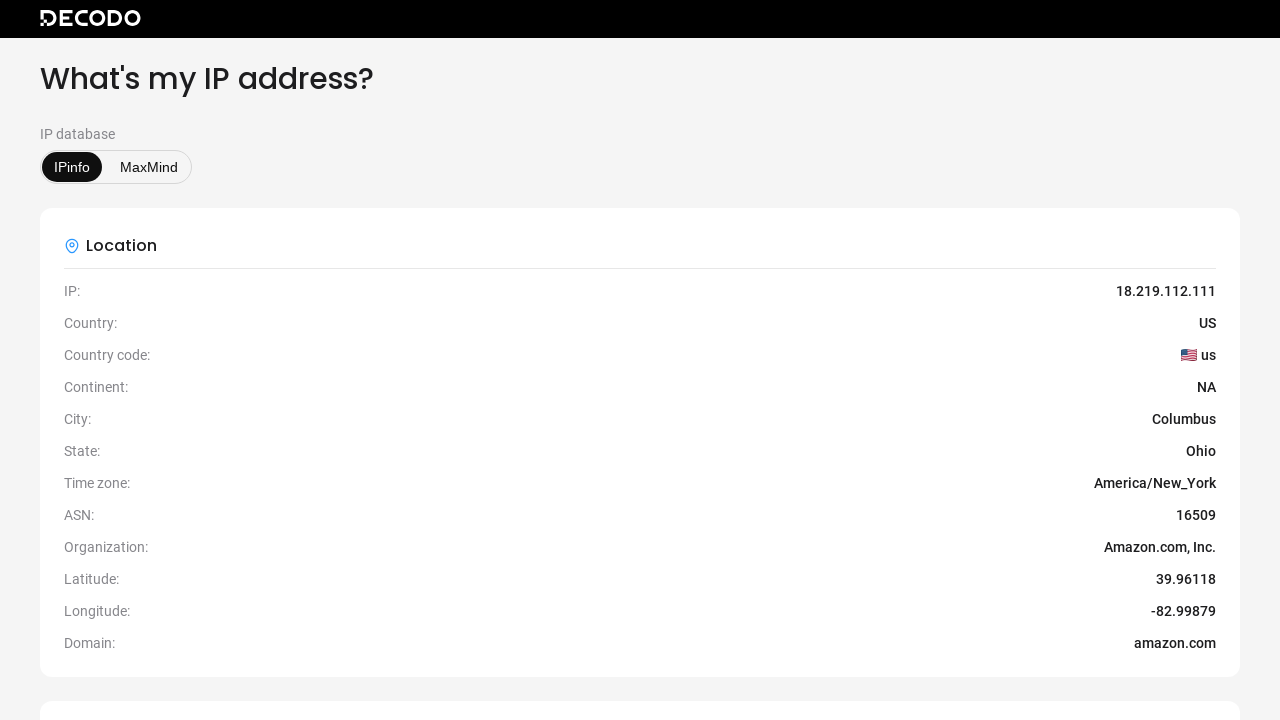

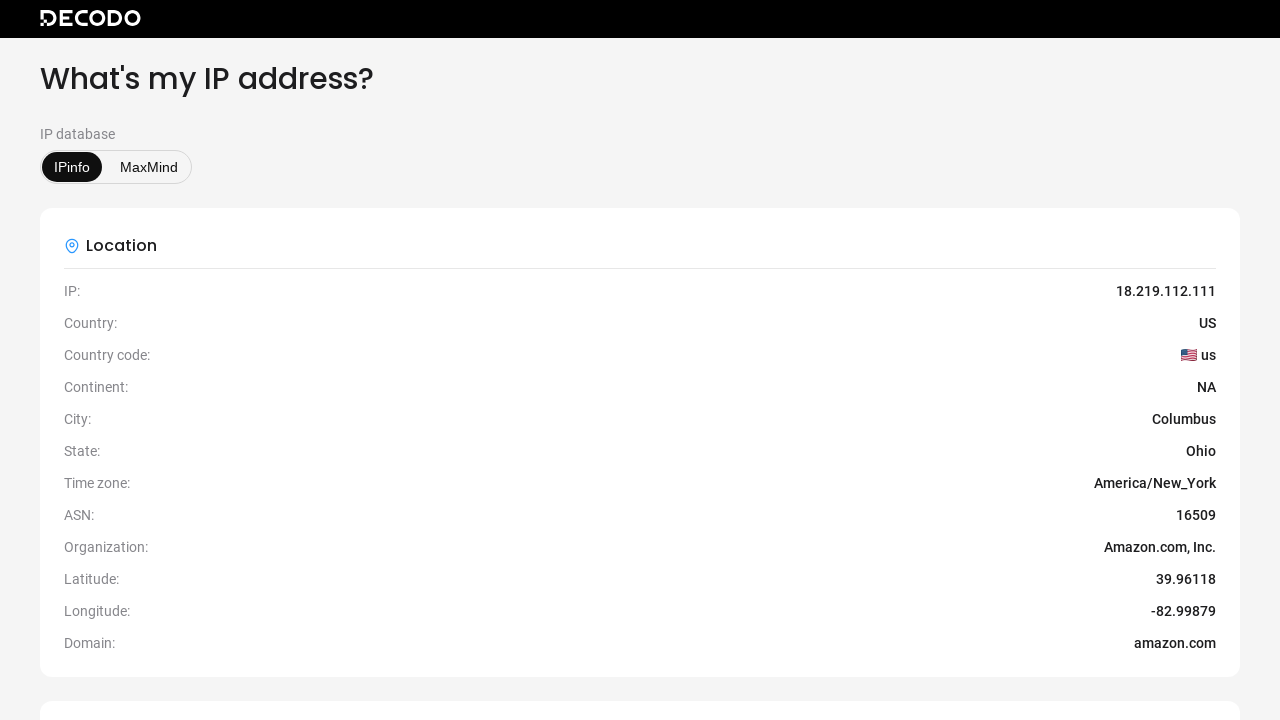